Tests the Upload and Download section by clicking the download button.

Starting URL: https://demoqa.com/

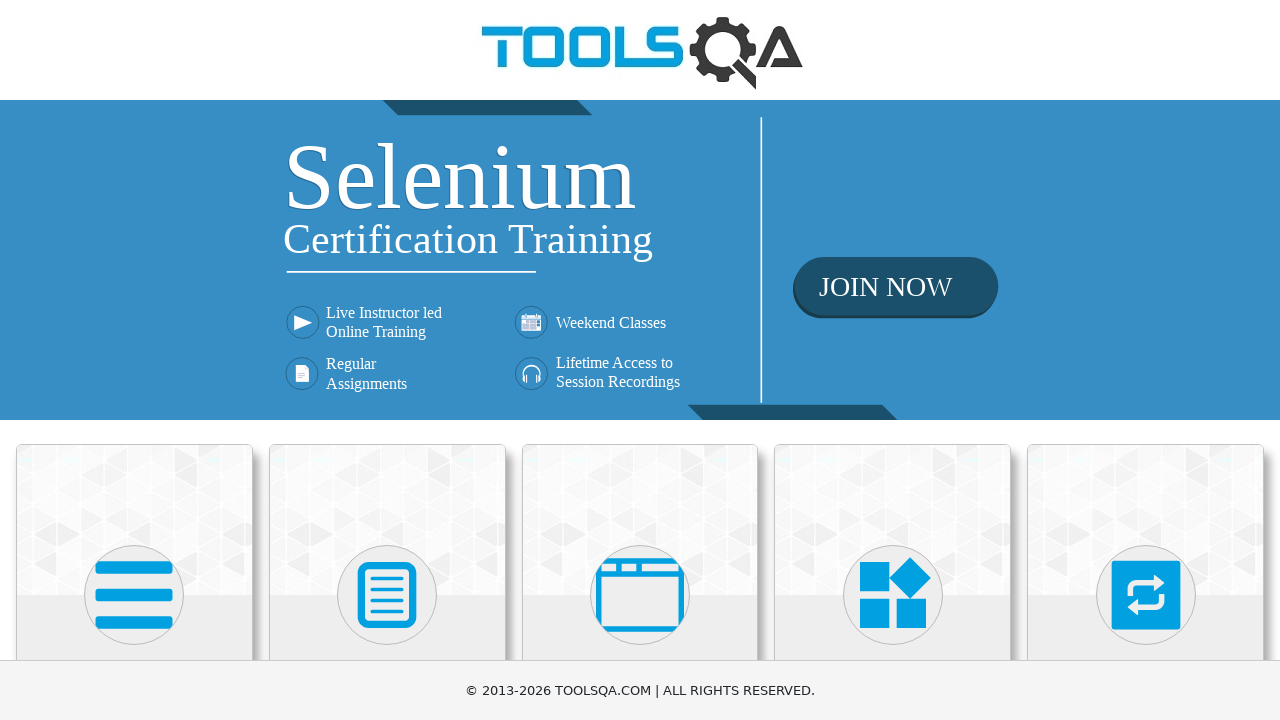

Clicked on Elements card at (134, 360) on text=Elements
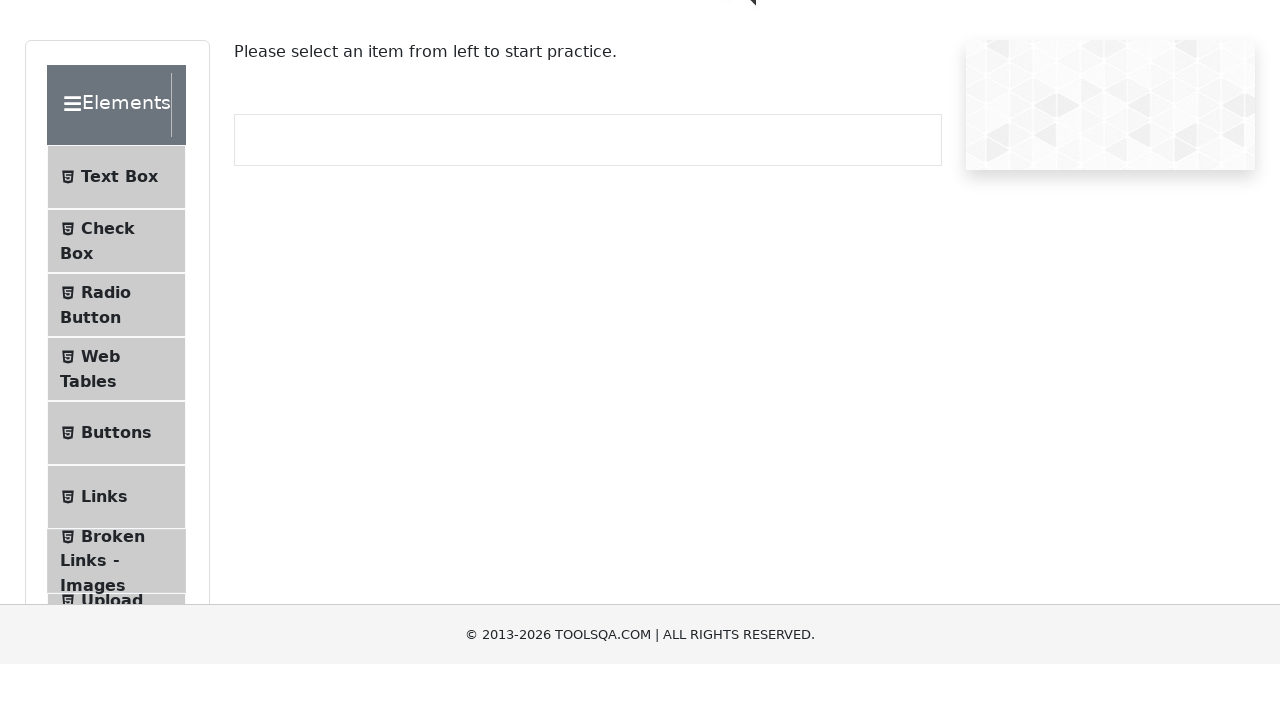

Clicked on Upload and Download menu item at (112, 335) on text=Upload and Download
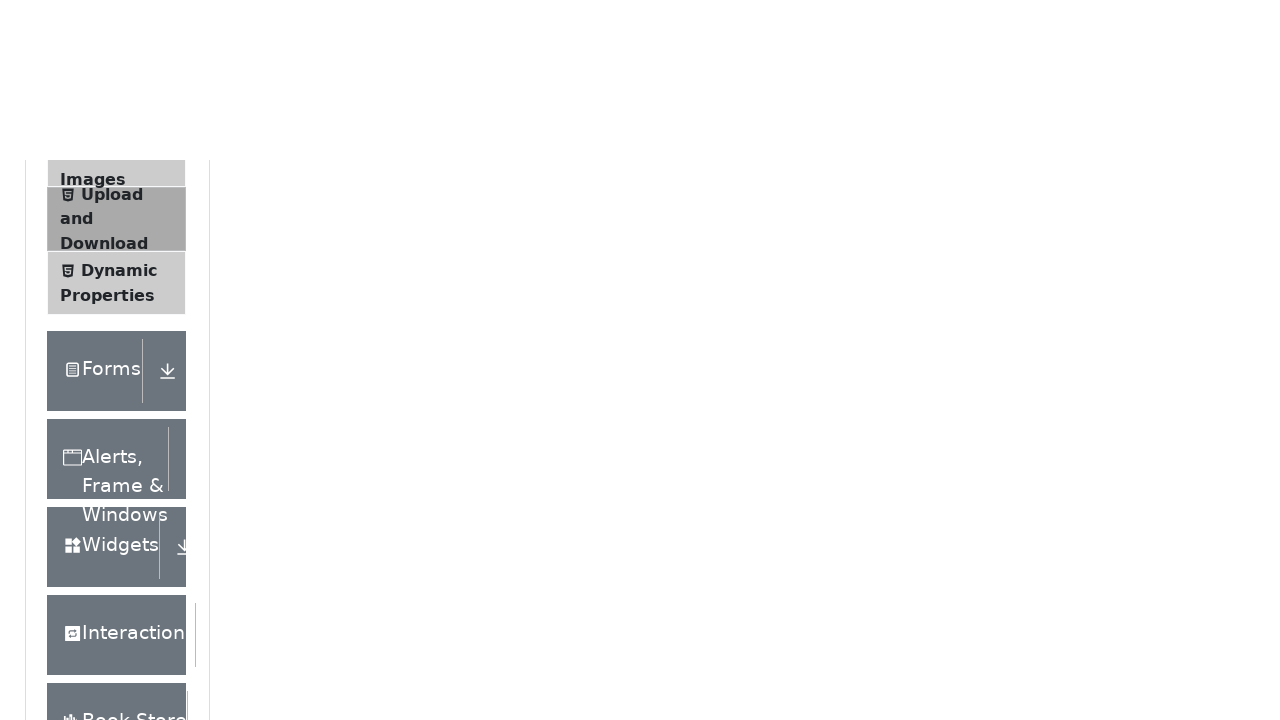

Clicked download button in Upload and Download section at (286, 242) on #downloadButton
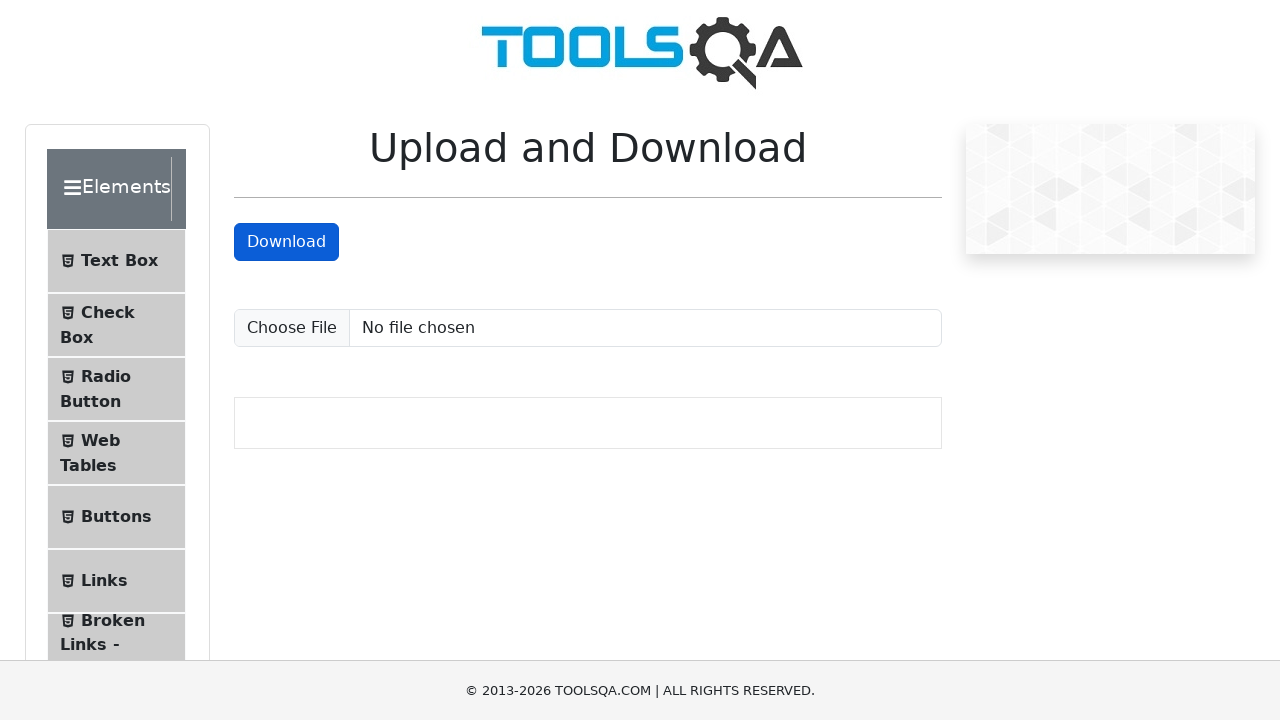

Waited for download to start
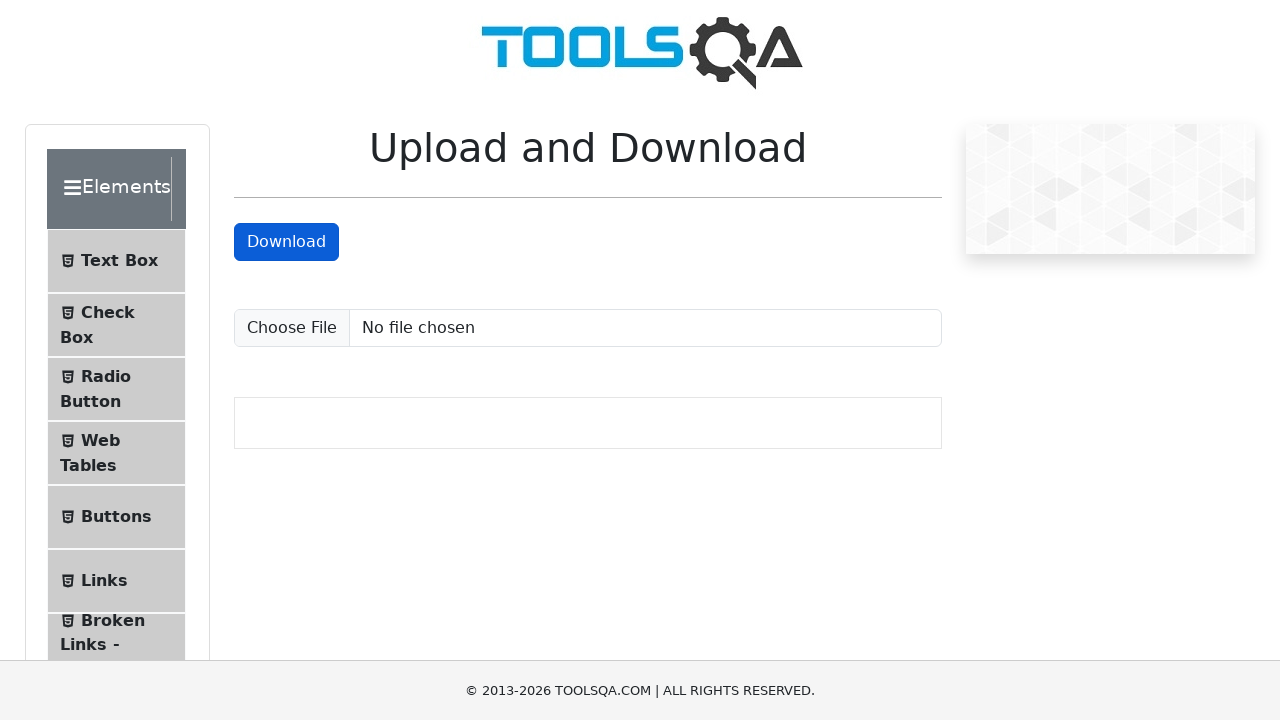

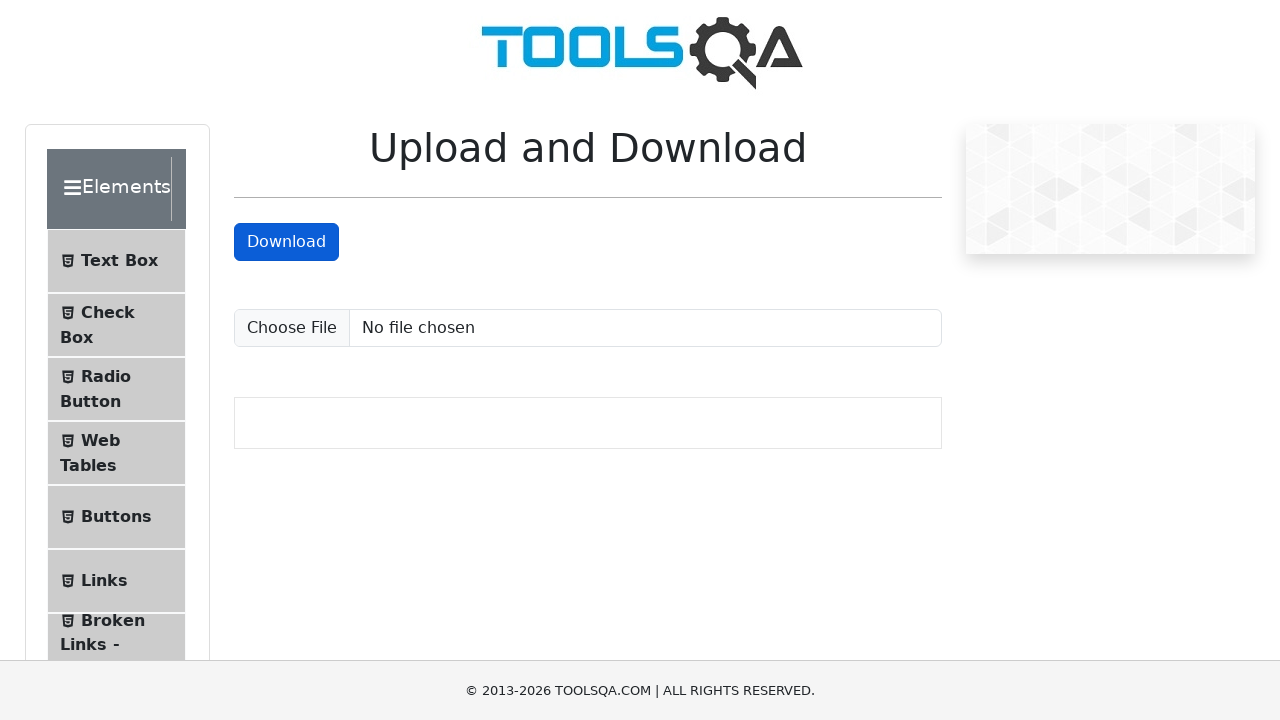